Tests confirm dialog by clicking button to trigger confirm box and accepting it

Starting URL: https://dgotlieb.github.io/Navigation/Navigation.html

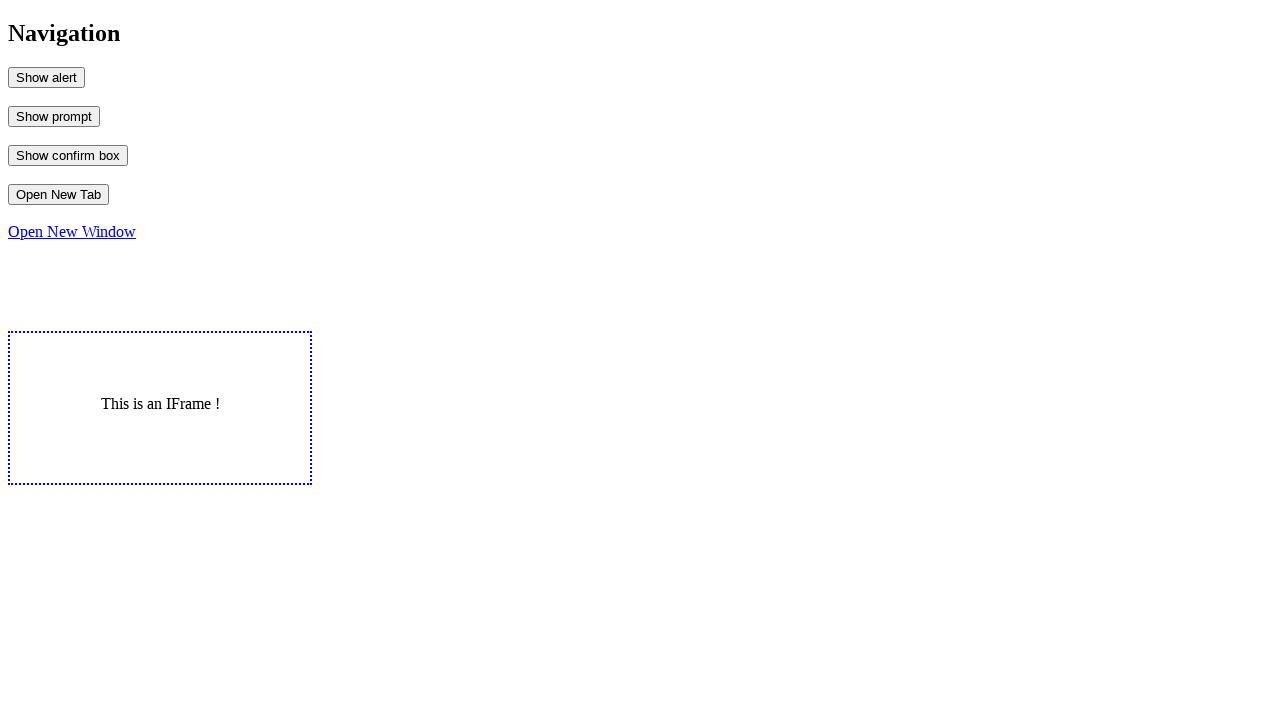

Set up dialog handler to accept confirm boxes
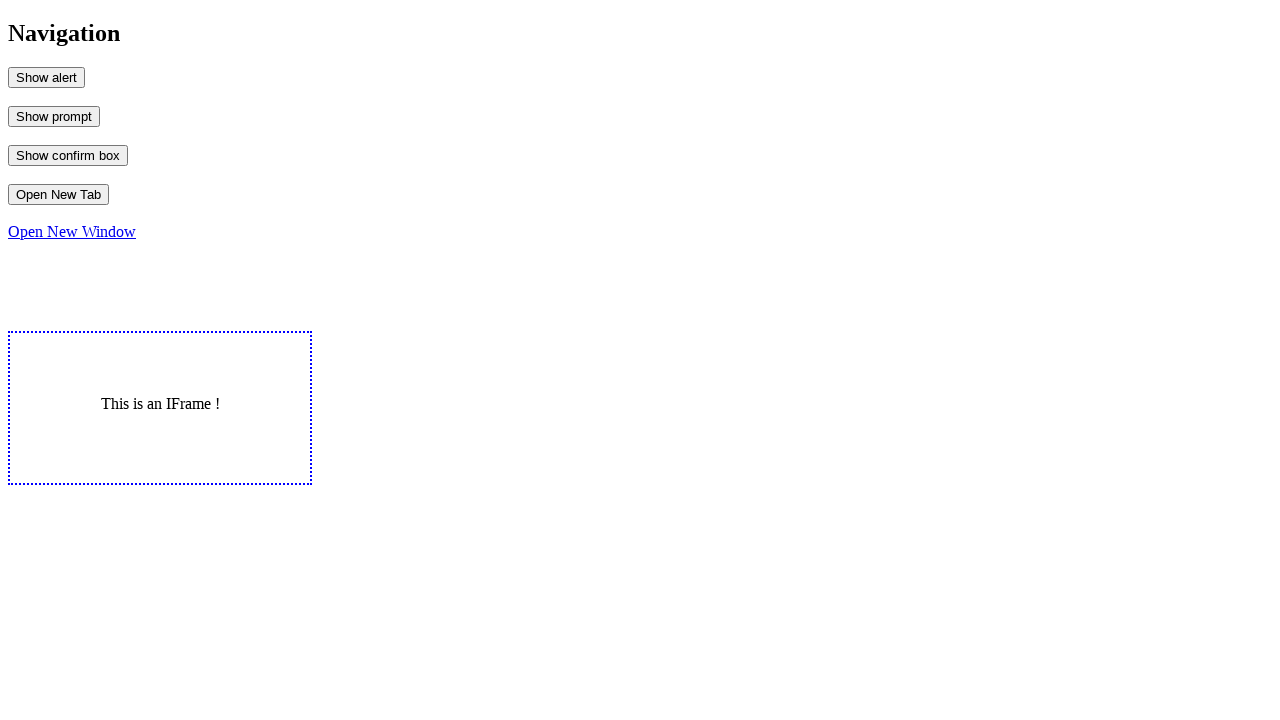

Clicked button to trigger confirm dialog at (68, 155) on #MyConfirm
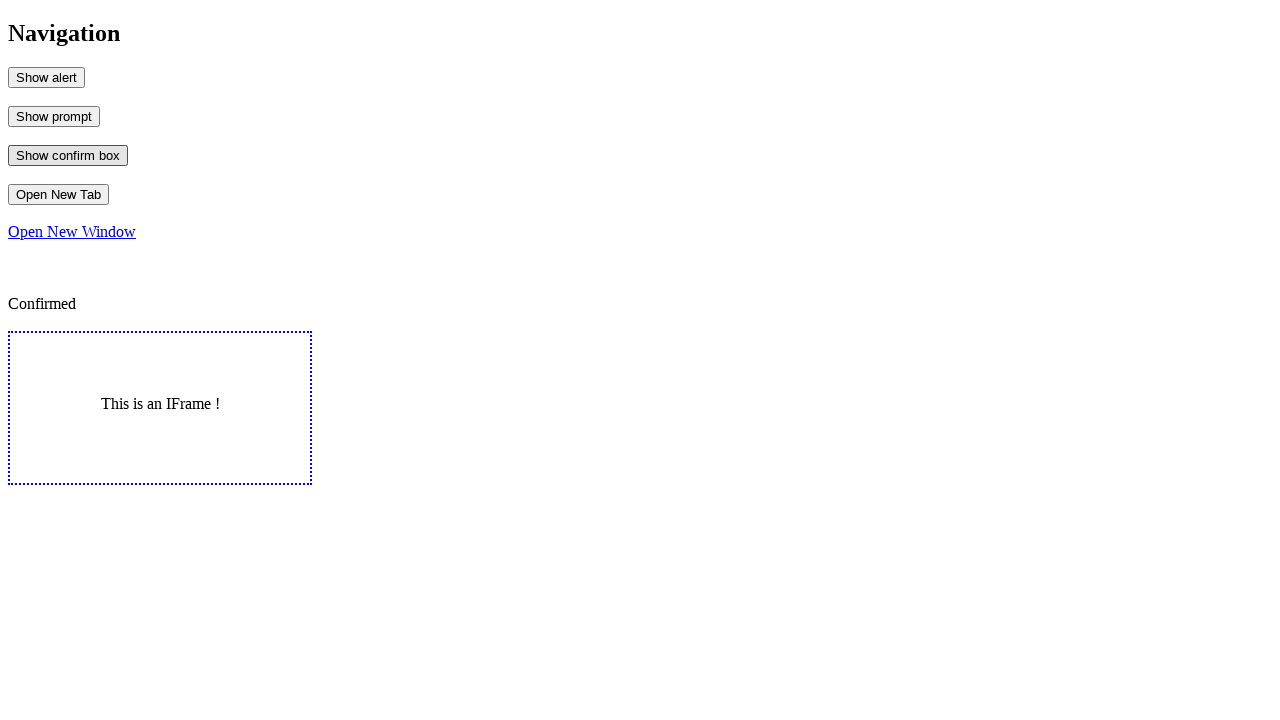

Verified output shows 'Confirmed' after accepting dialog
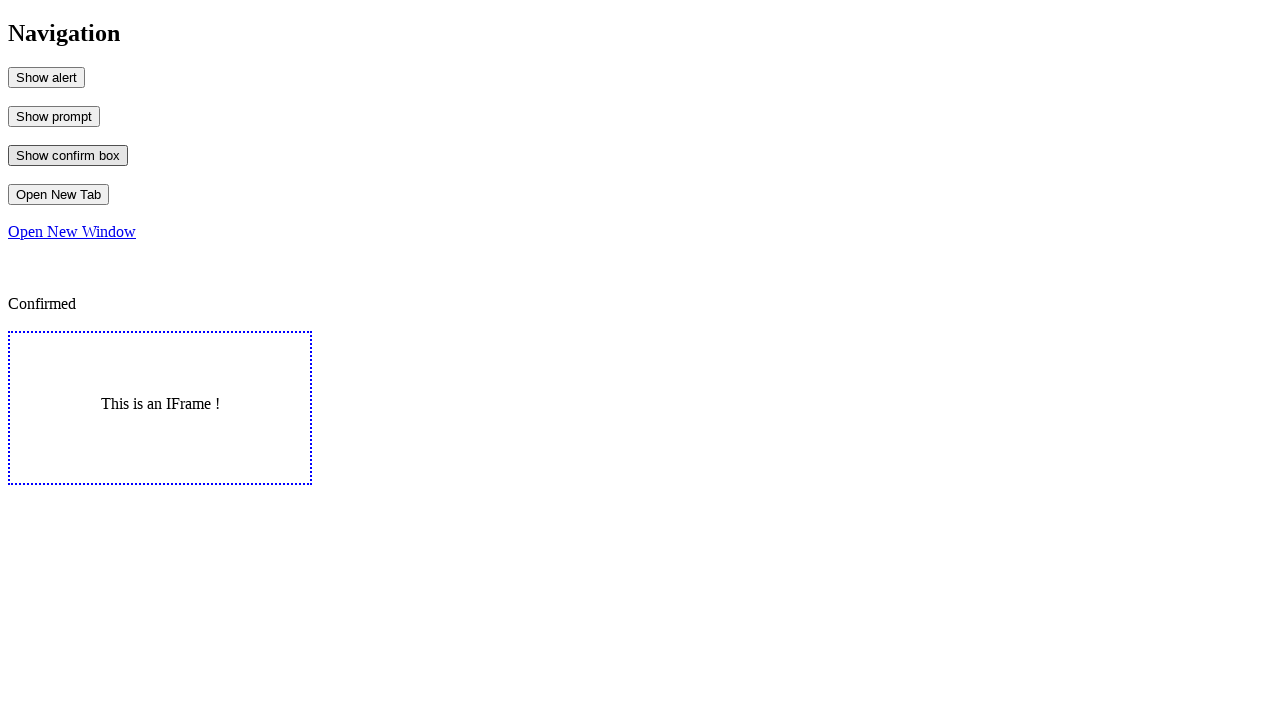

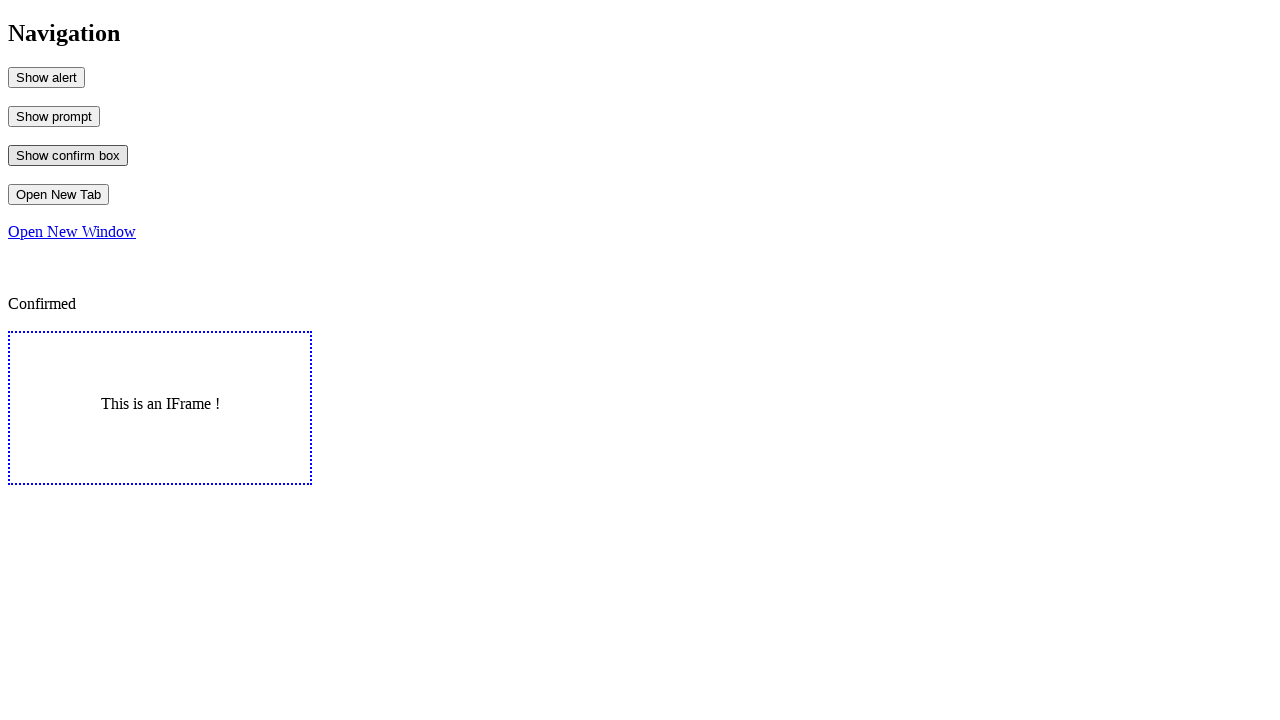